Tests drag and drop functionality on jQuery UI demo page by dragging an element into a droppable target area within an iframe

Starting URL: https://jqueryui.com/droppable/

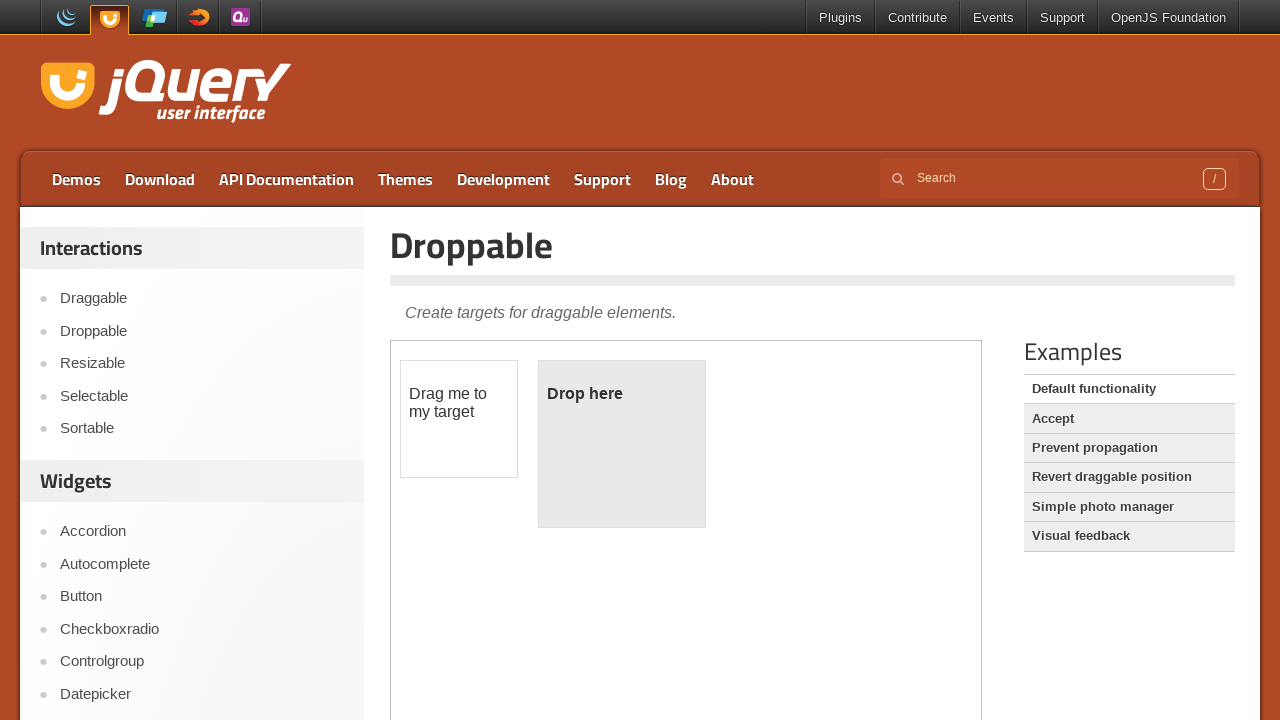

Located demo iframe containing drag and drop elements
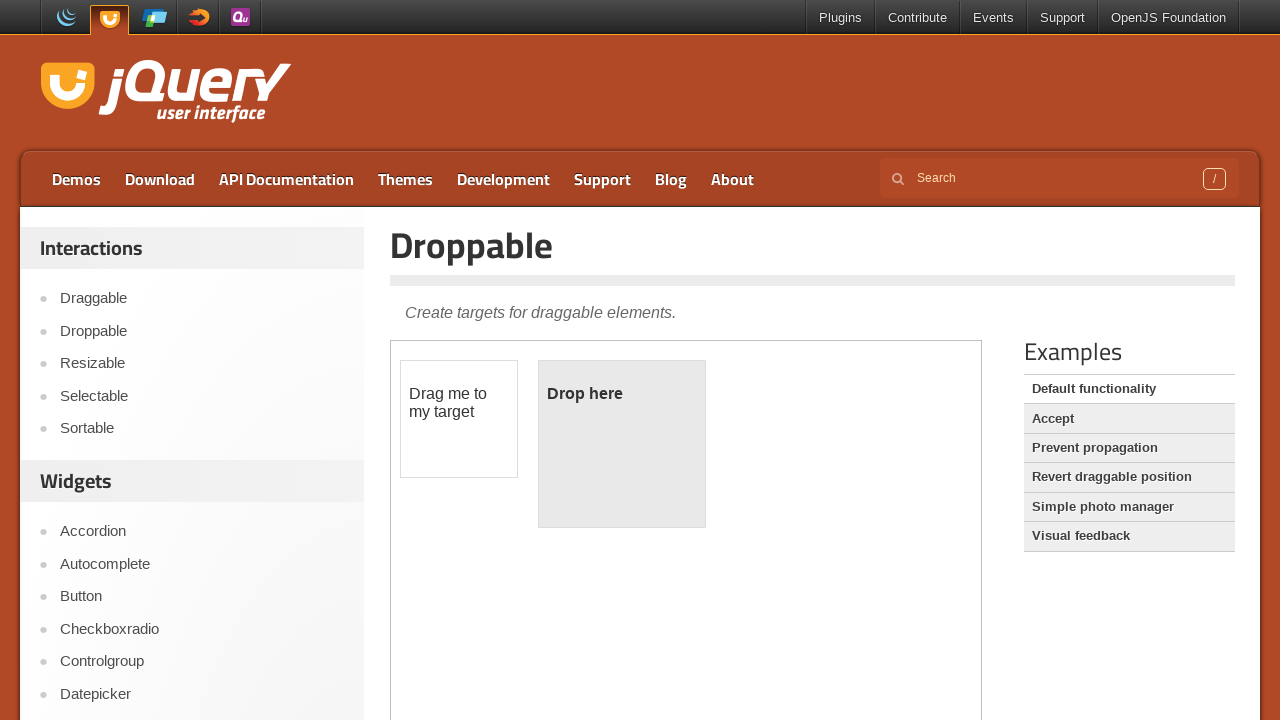

Located draggable element within iframe
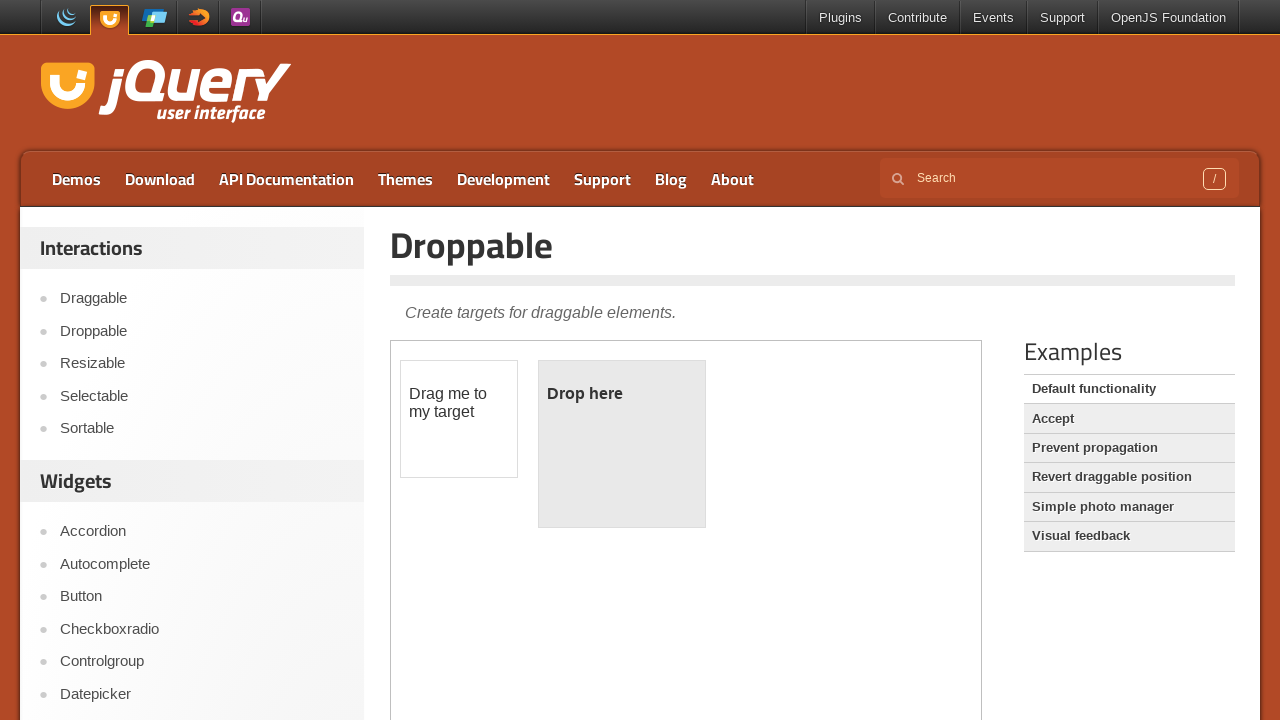

Located droppable target area within iframe
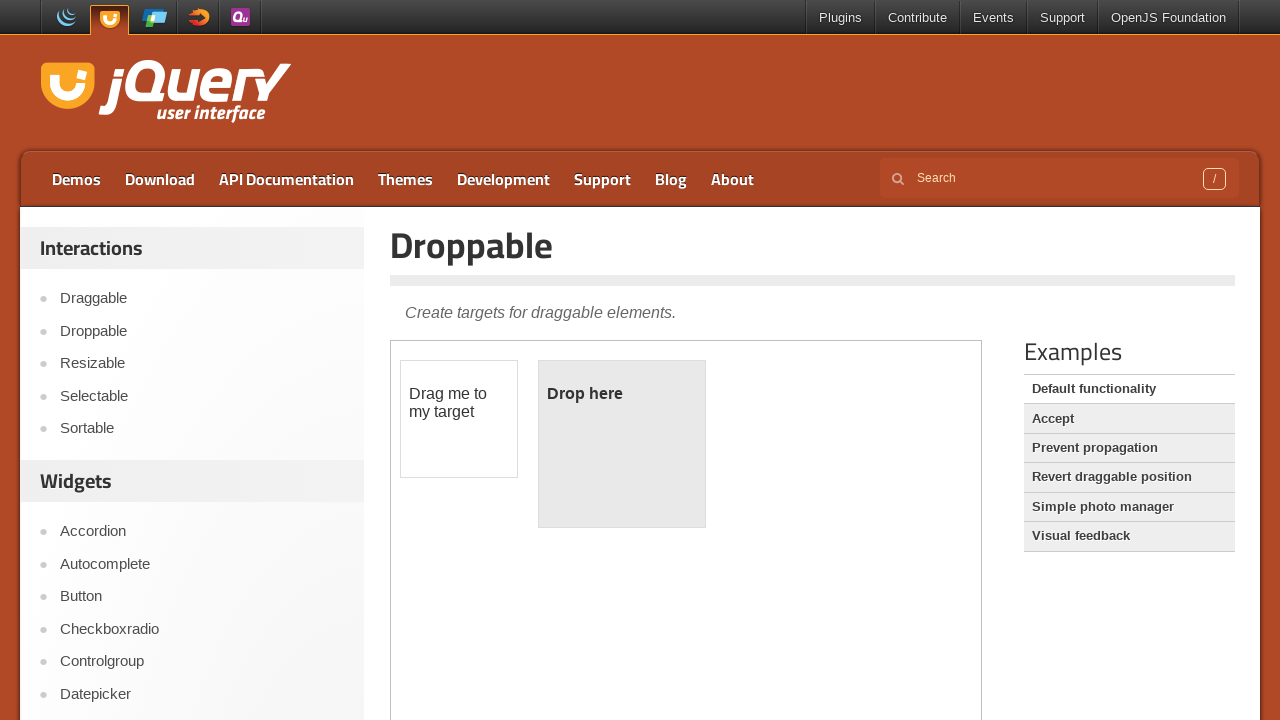

Dragged element into droppable target area at (622, 444)
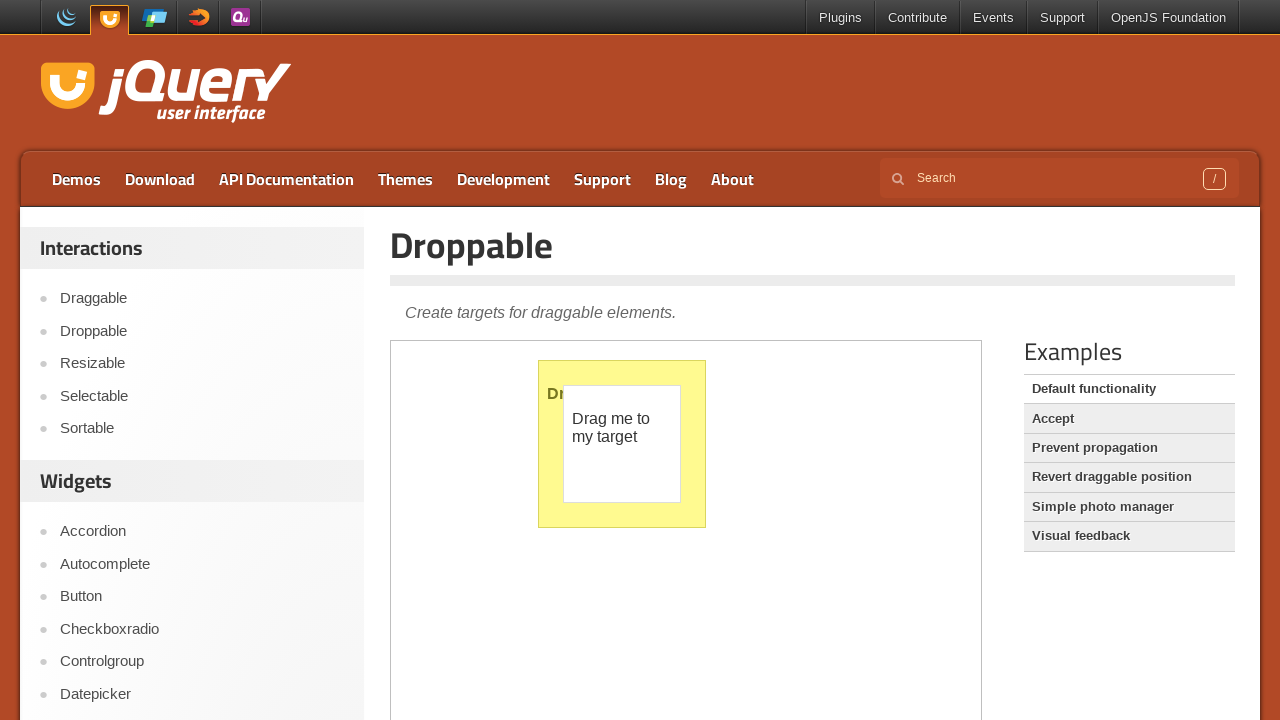

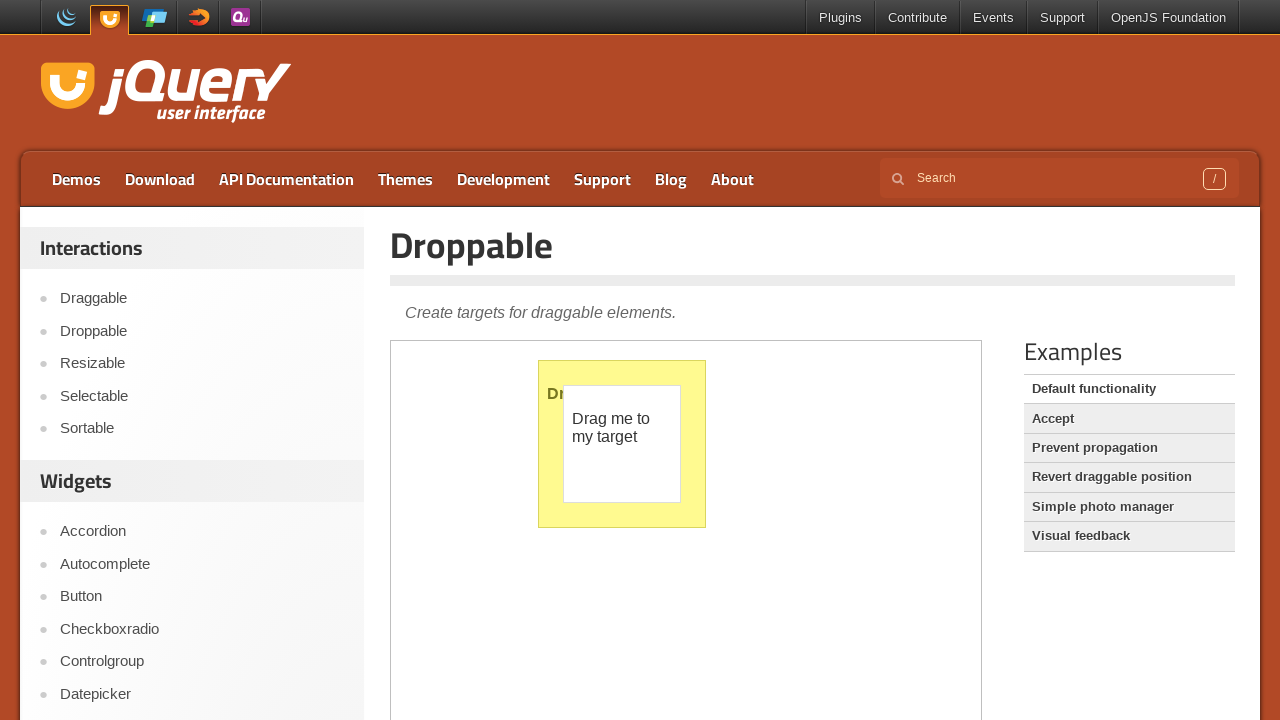